Tests a registration form by filling in first name, last name, and email fields, then submitting and verifying the success message

Starting URL: https://suninjuly.github.io/registration1.html

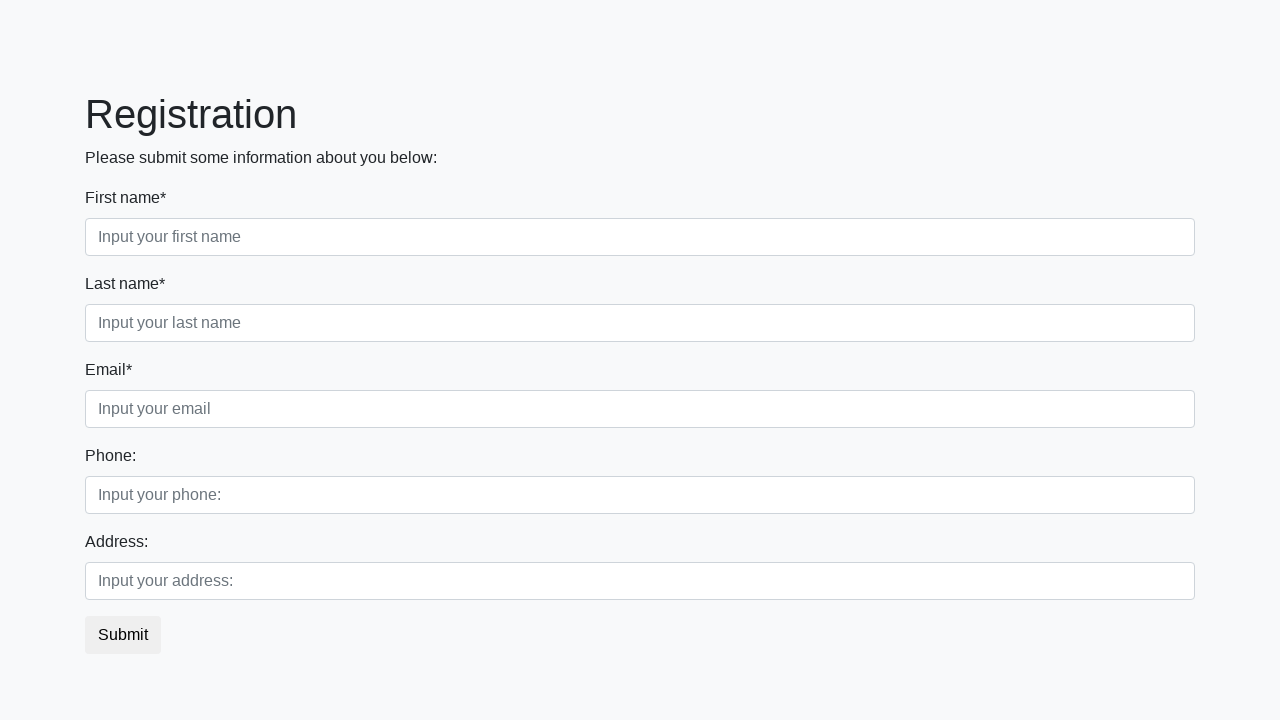

Filled first name field with 'John' on //div[contains(@class,'first_block')]//input[contains(@class, 'form-control firs
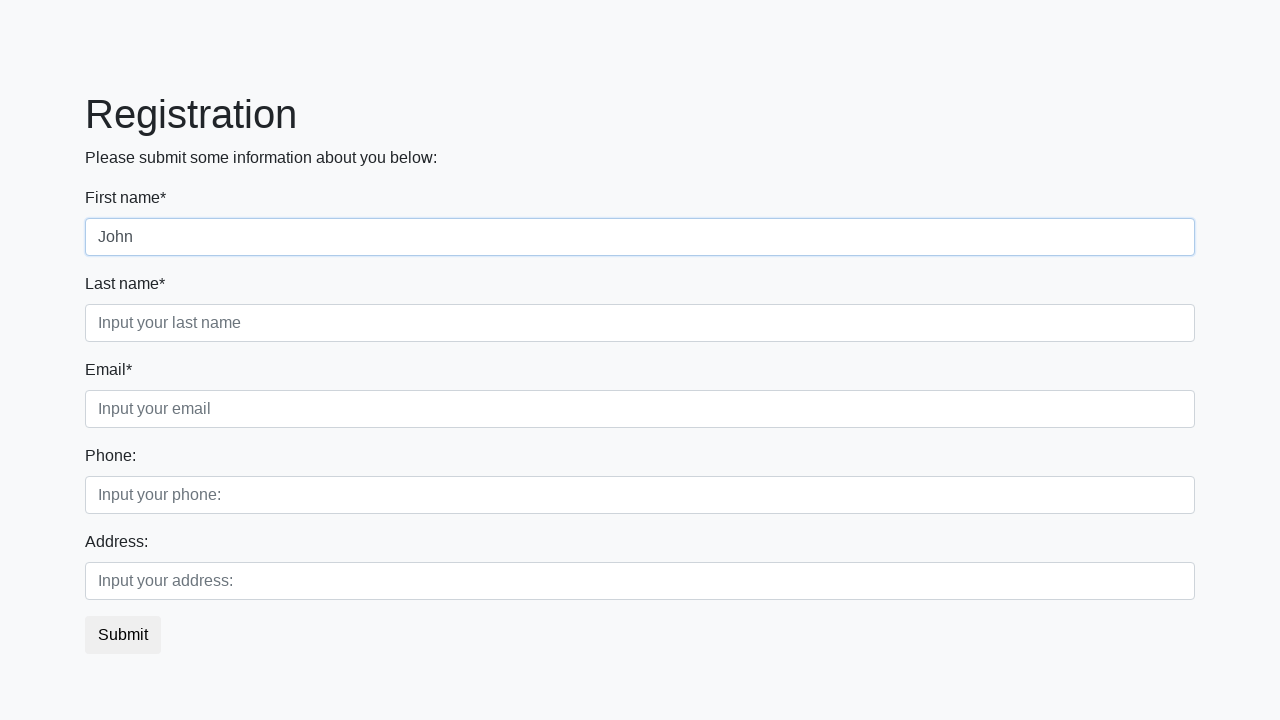

Filled last name field with 'Smith' on //div[contains(@class,'first_block')]//input[contains(@class, 'form-control seco
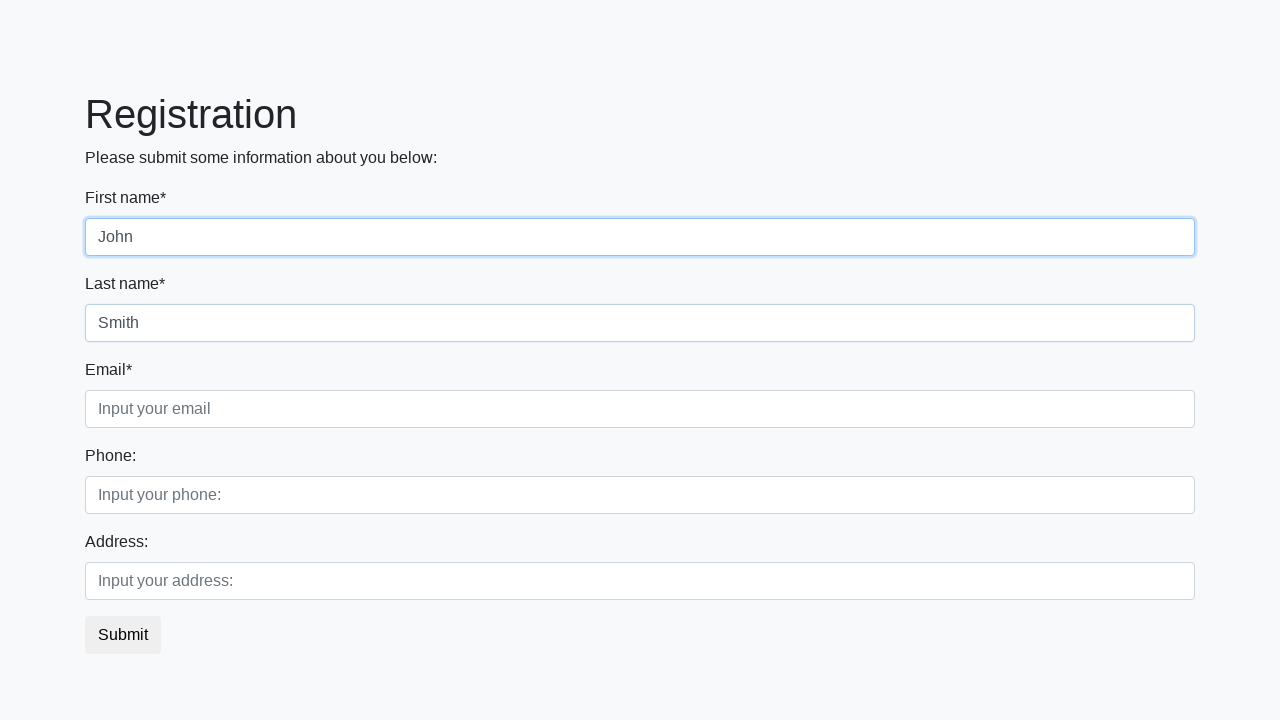

Filled email field with 'john.smith@example.com' on //div[contains(@class,'first_block')]//input[contains(@class, 'form-control thir
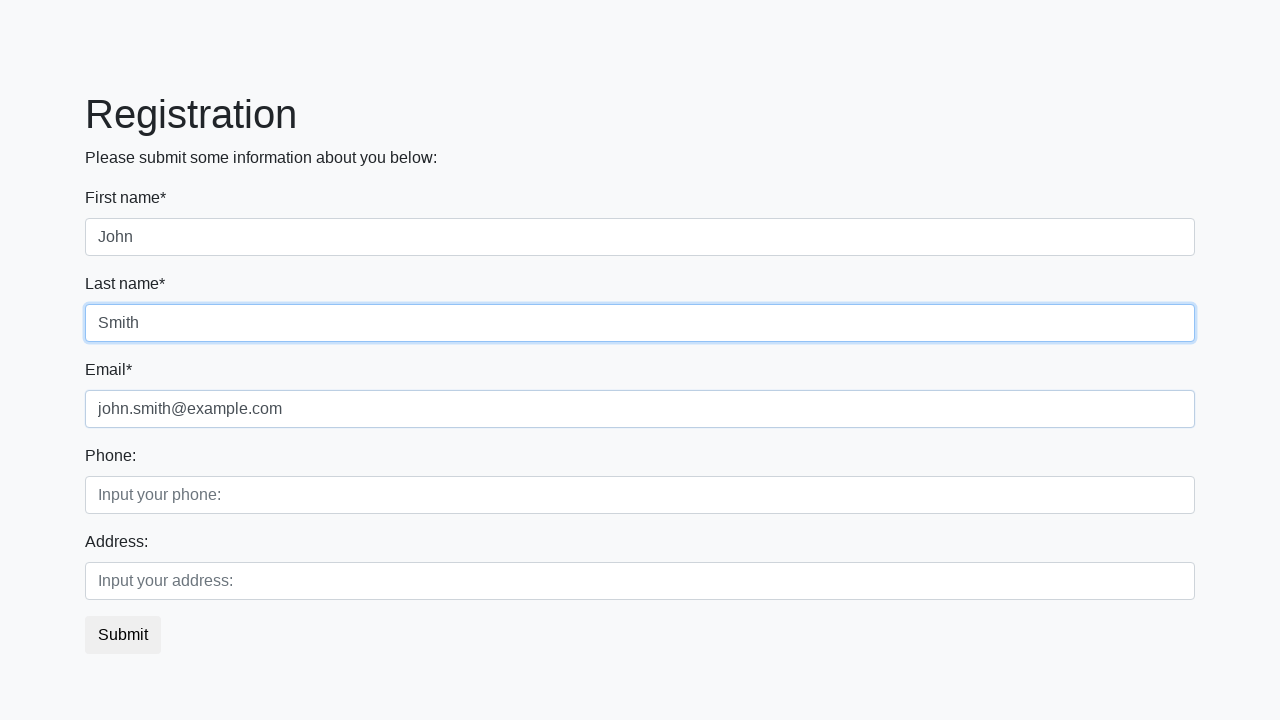

Clicked submit button to register at (123, 635) on button.btn
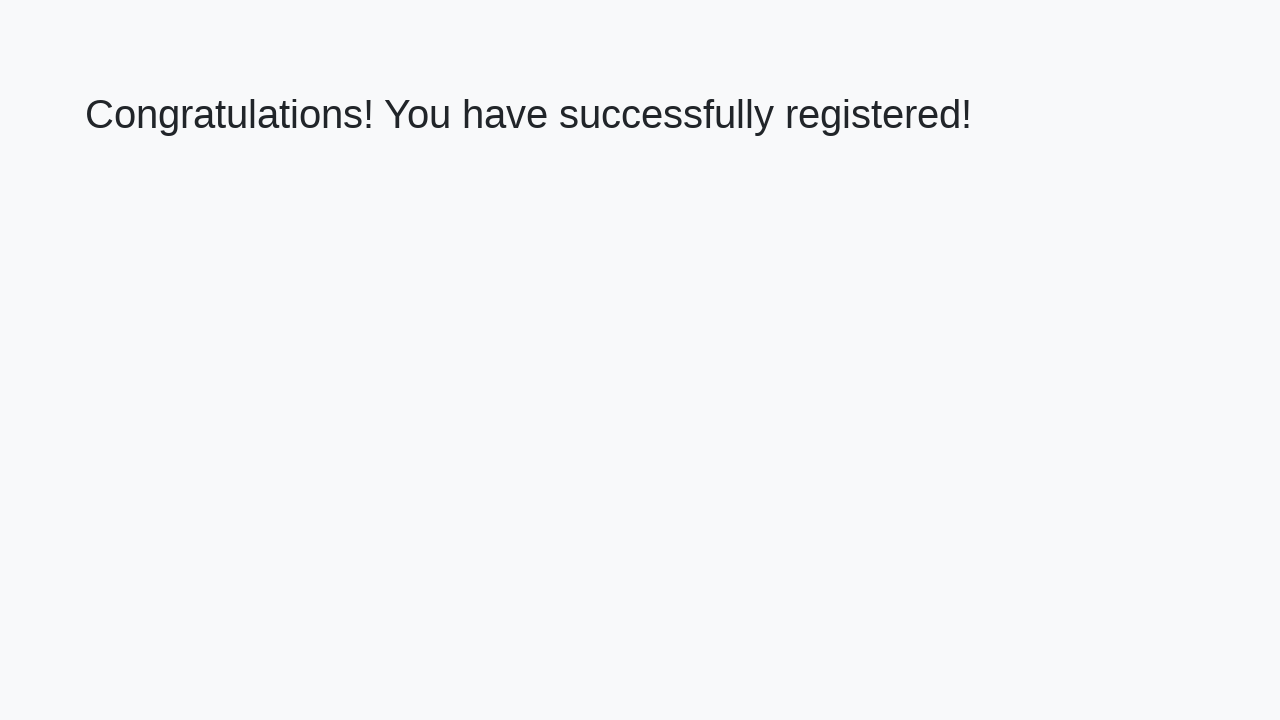

Success message h1 element appeared
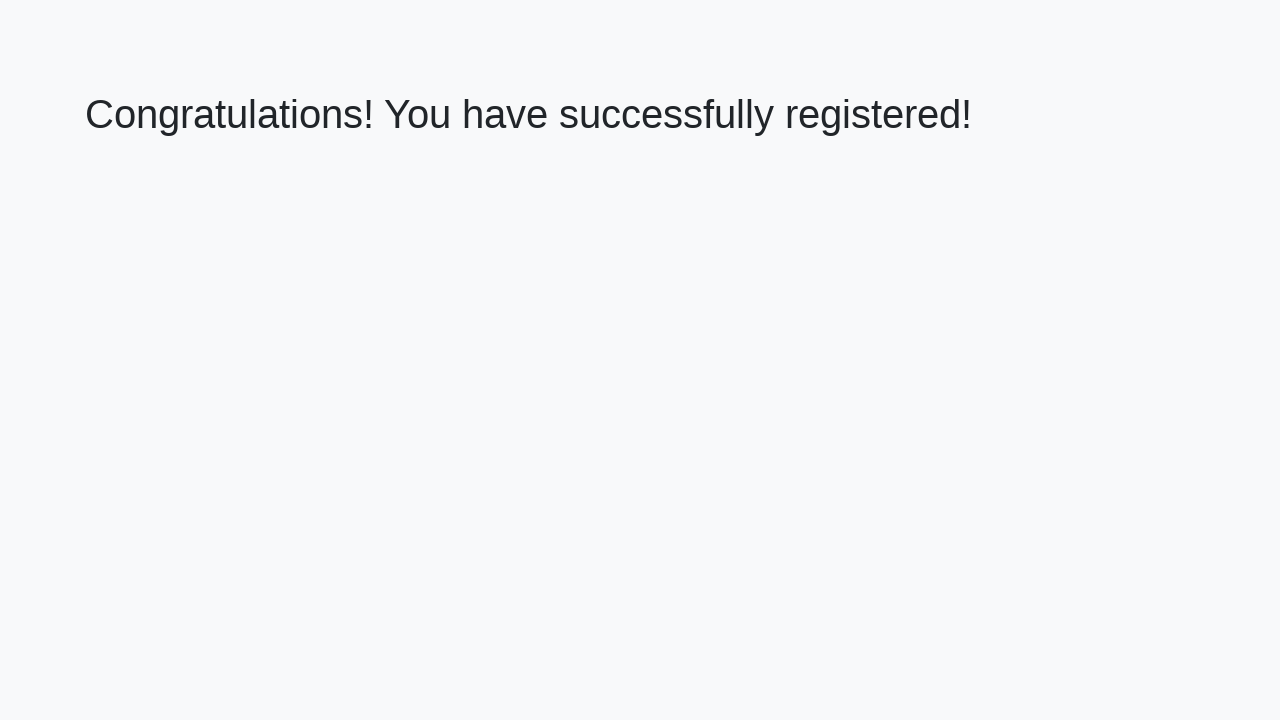

Retrieved success message text content
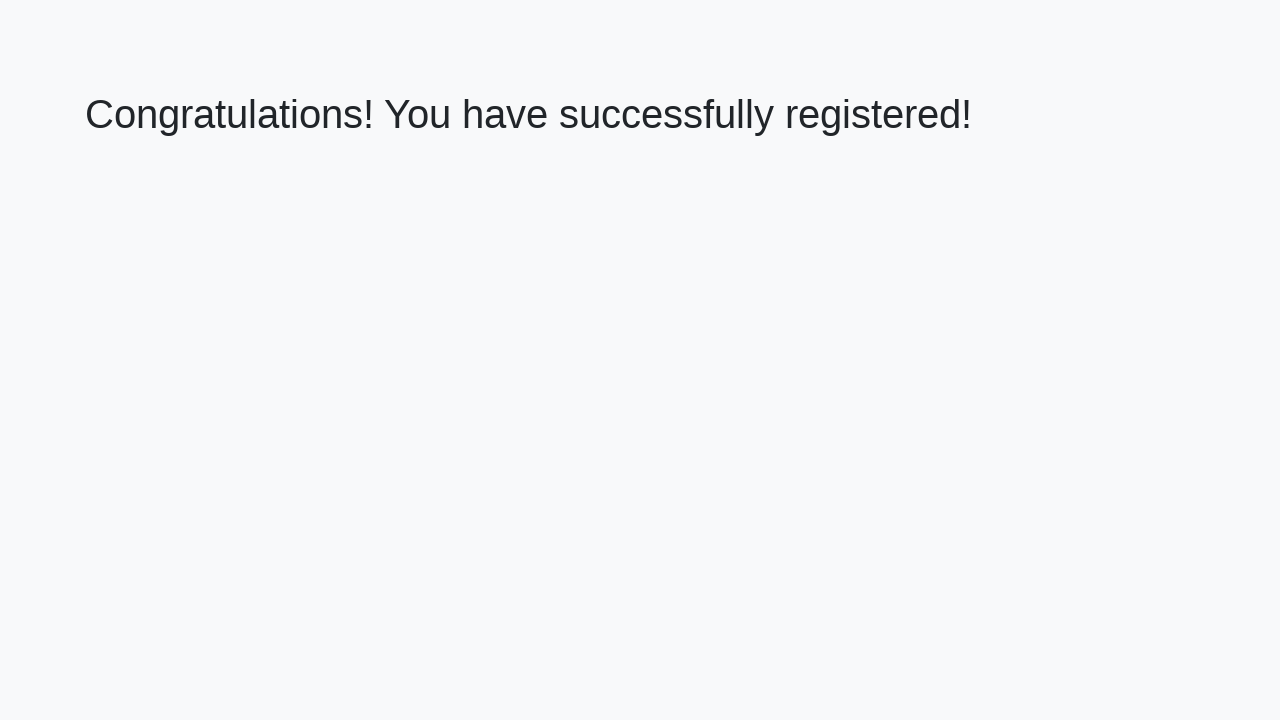

Verified success message: 'Congratulations! You have successfully registered!'
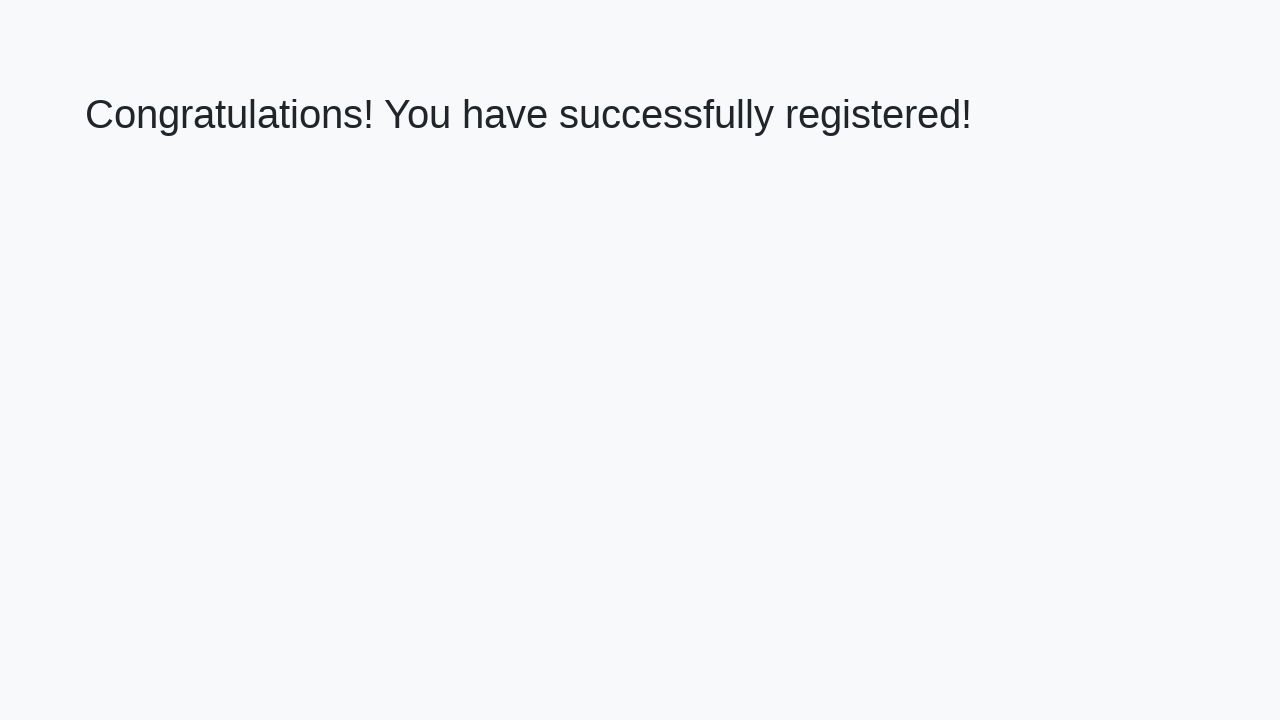

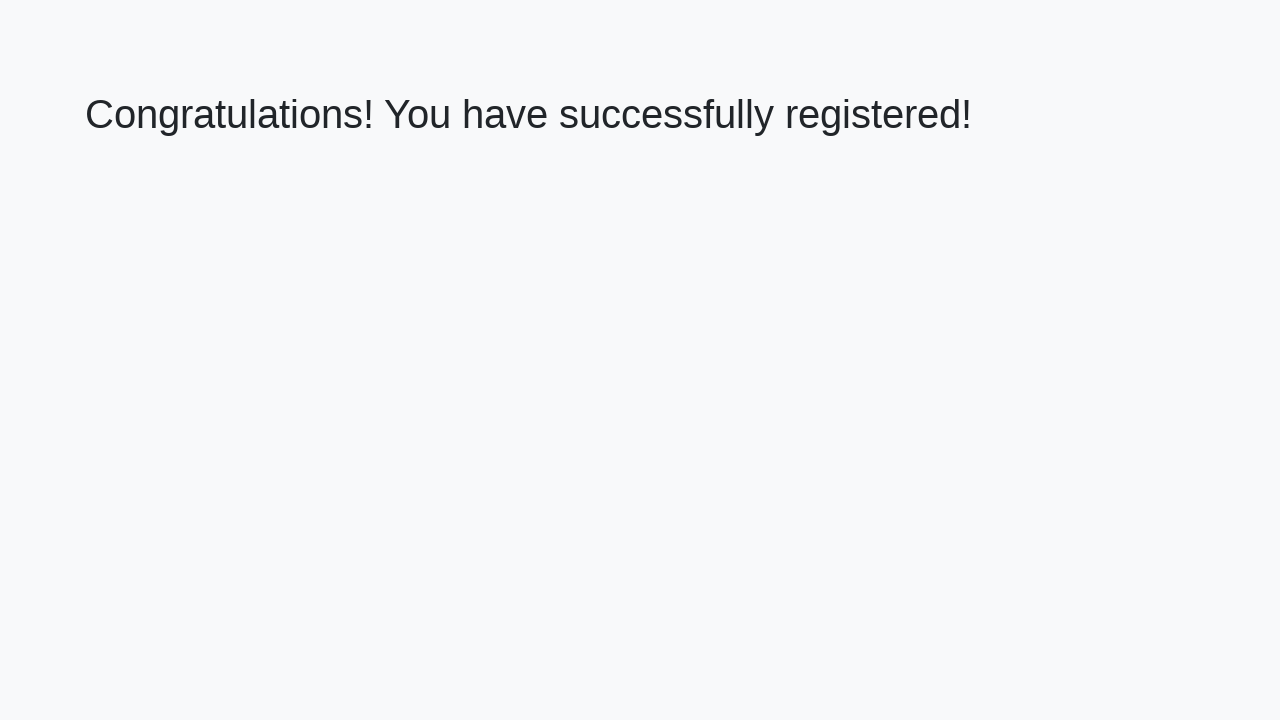